Tests a form submission by filling in text fields for name, email, and addresses, then submitting the form and verifying the output is displayed

Starting URL: https://demoqa.com/text-box

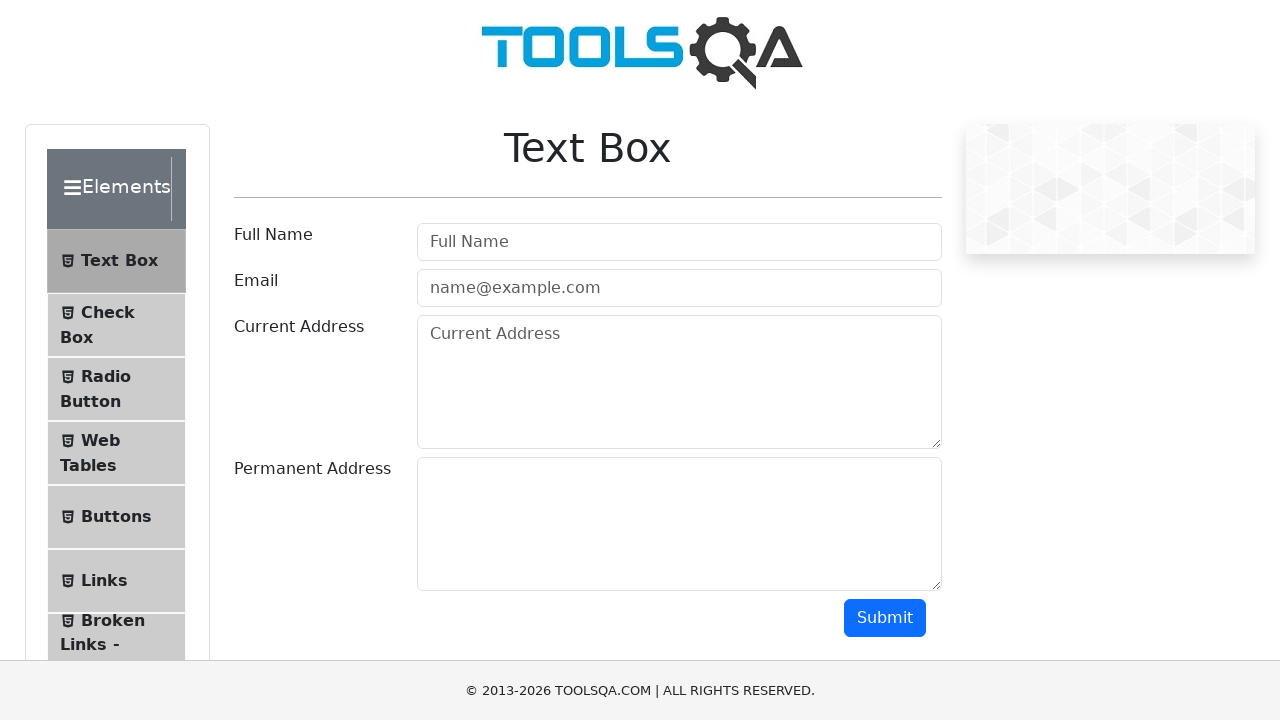

Filled in user name field with 'Automation' on #userName
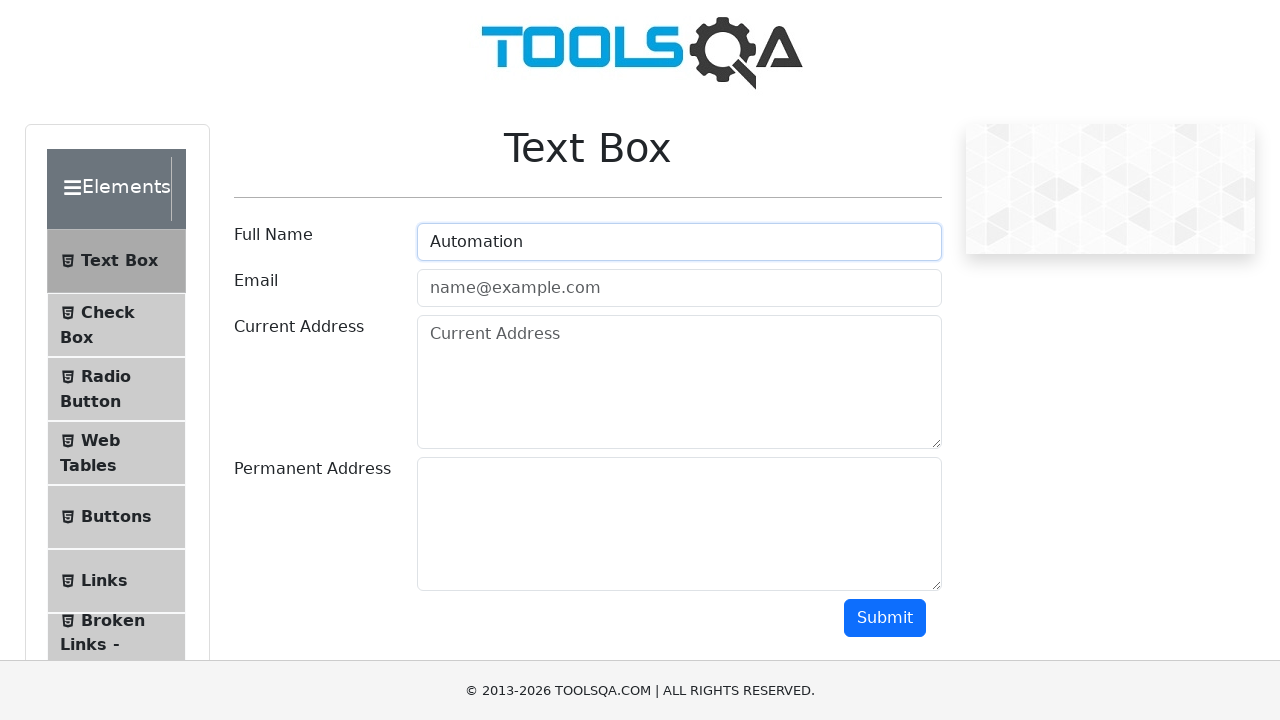

Filled in email field with 'Testing@gmail.com' on #userEmail
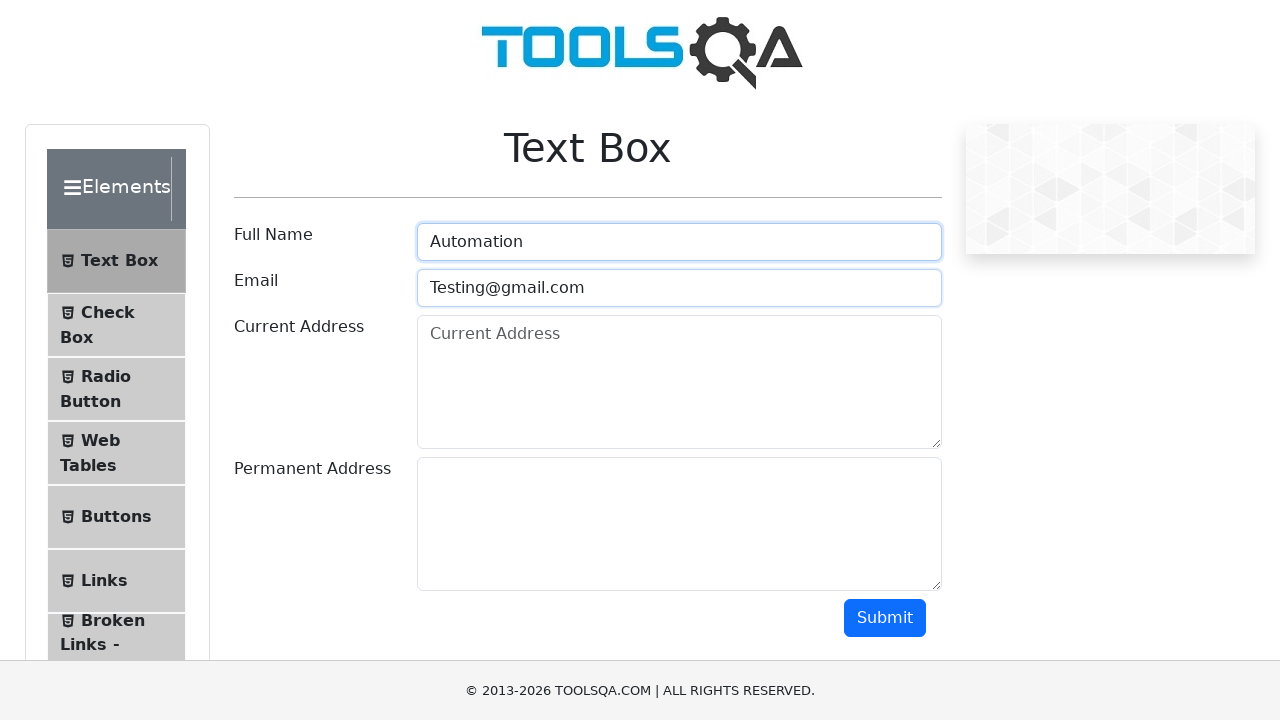

Filled in current address field with 'Testing Current Address' on #currentAddress
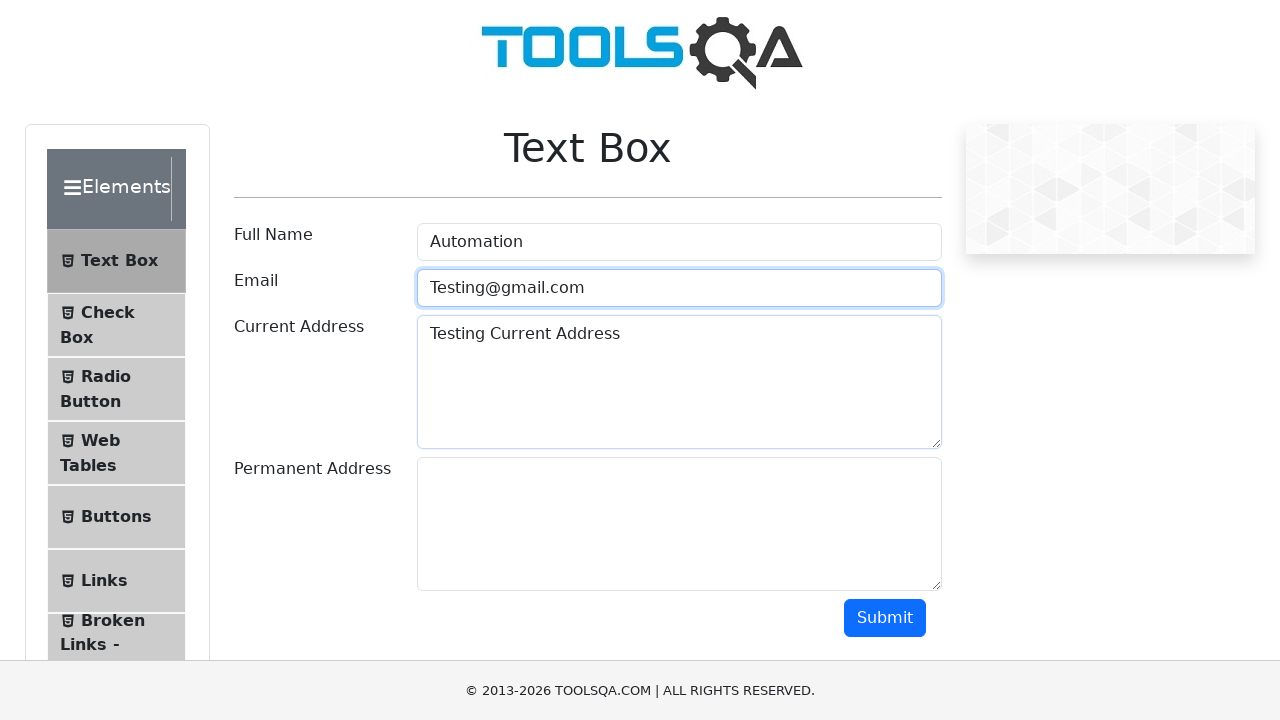

Filled in permanent address field with 'Testing Permanent Address' on #permanentAddress
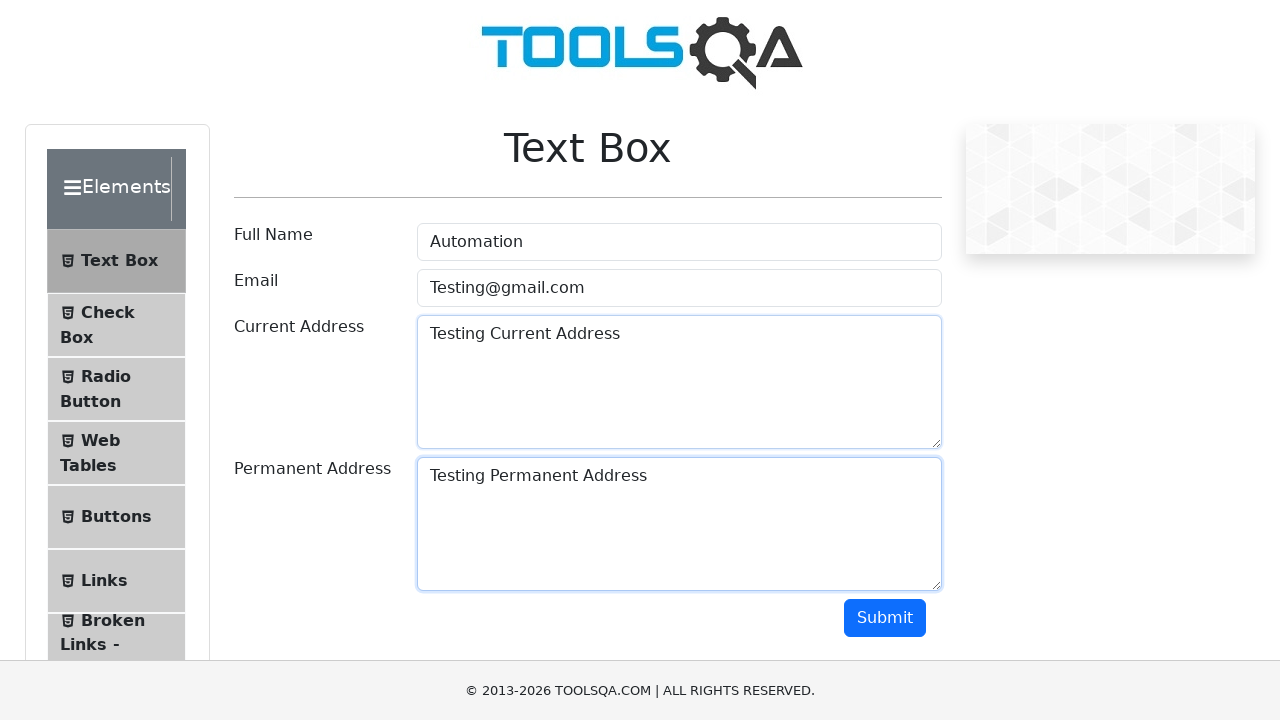

Scrolled down 300 pixels to reveal submit button
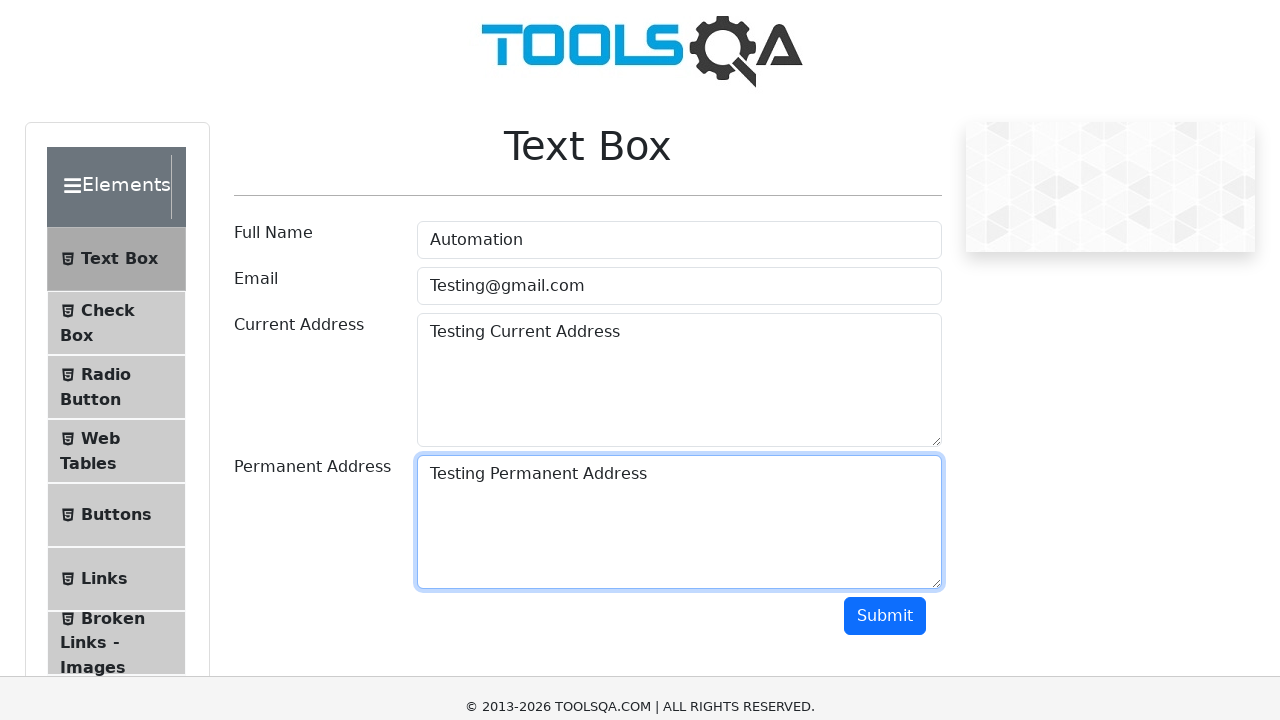

Clicked the submit button at (885, 318) on #submit
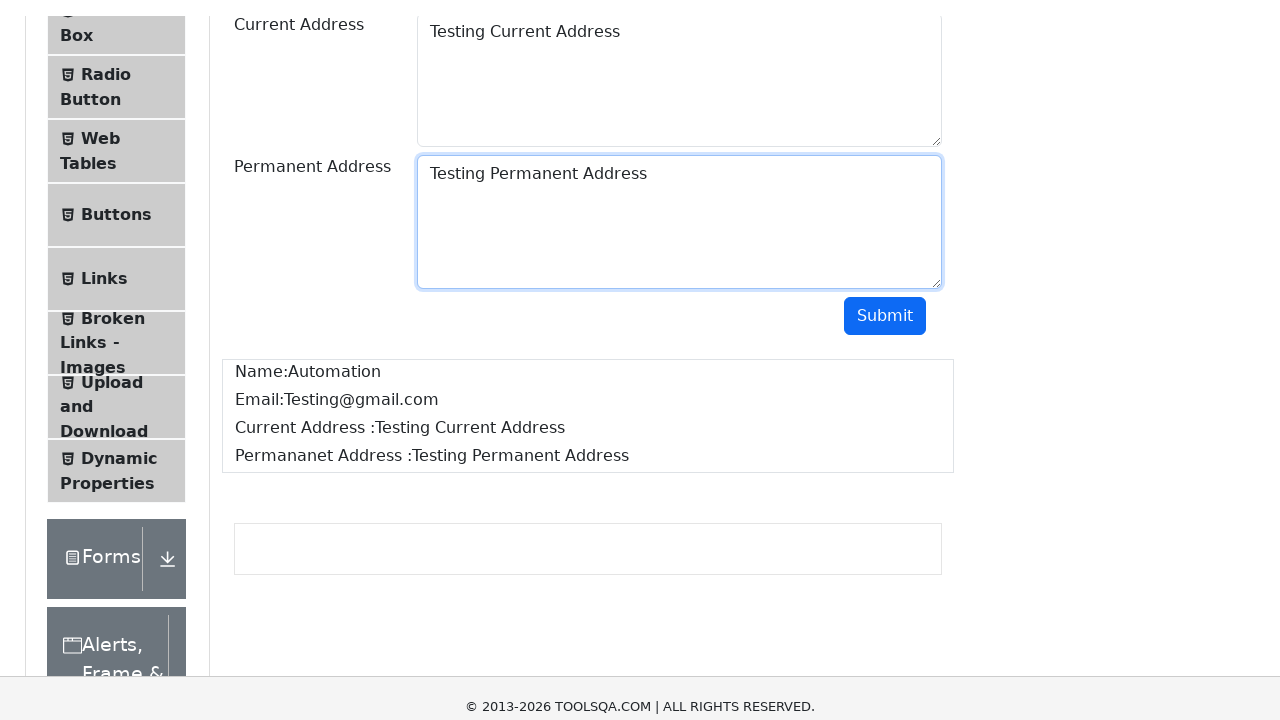

Verified name output field is displayed
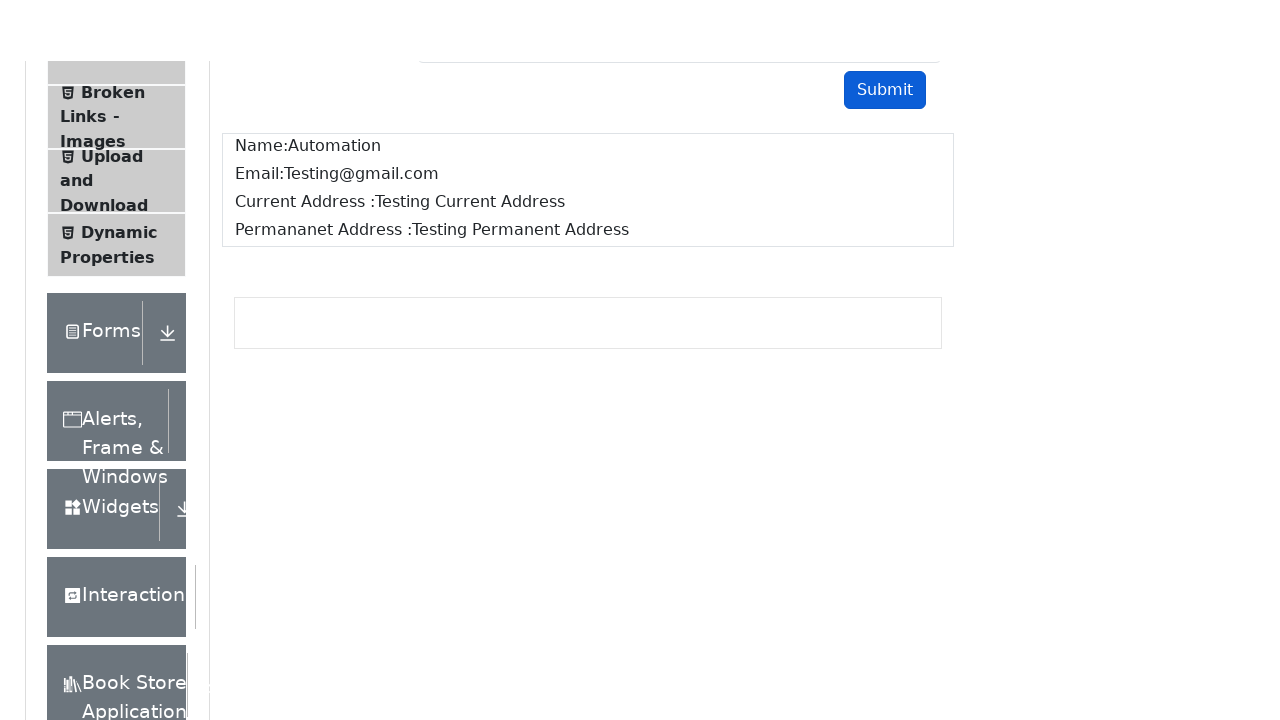

Verified email output field is displayed
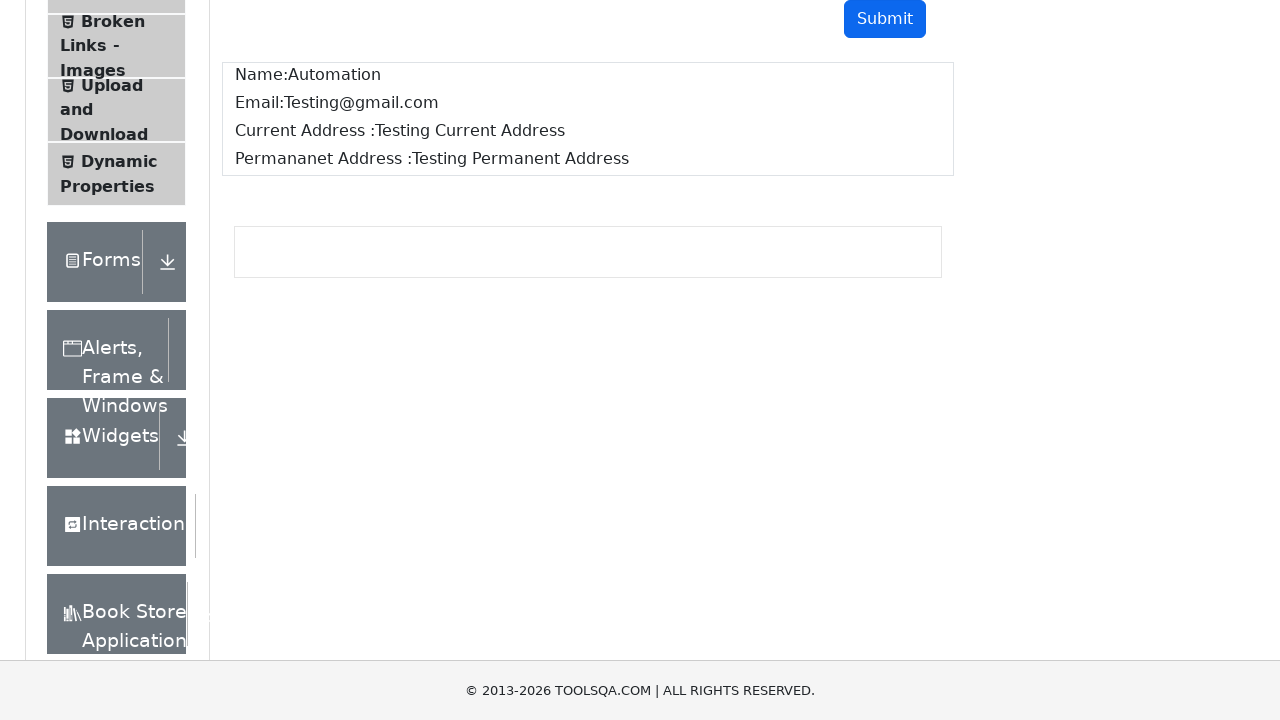

Verified current address output field is displayed
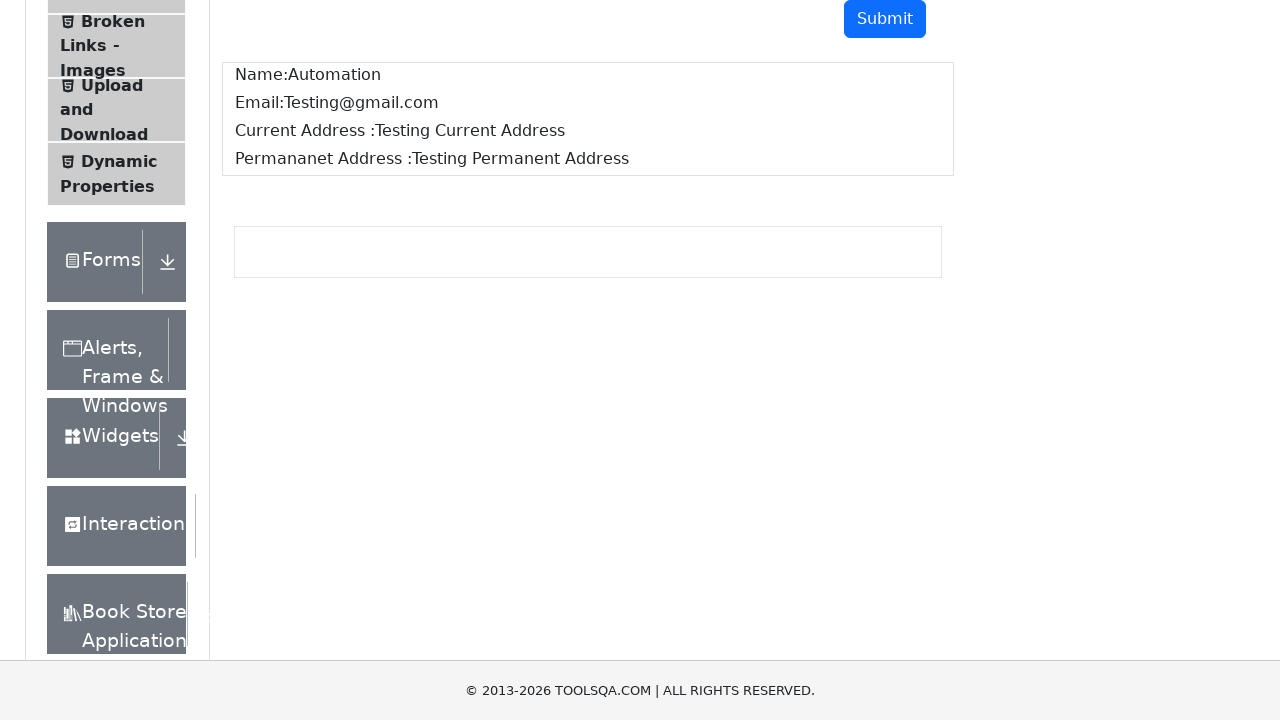

Verified permanent address output field is displayed
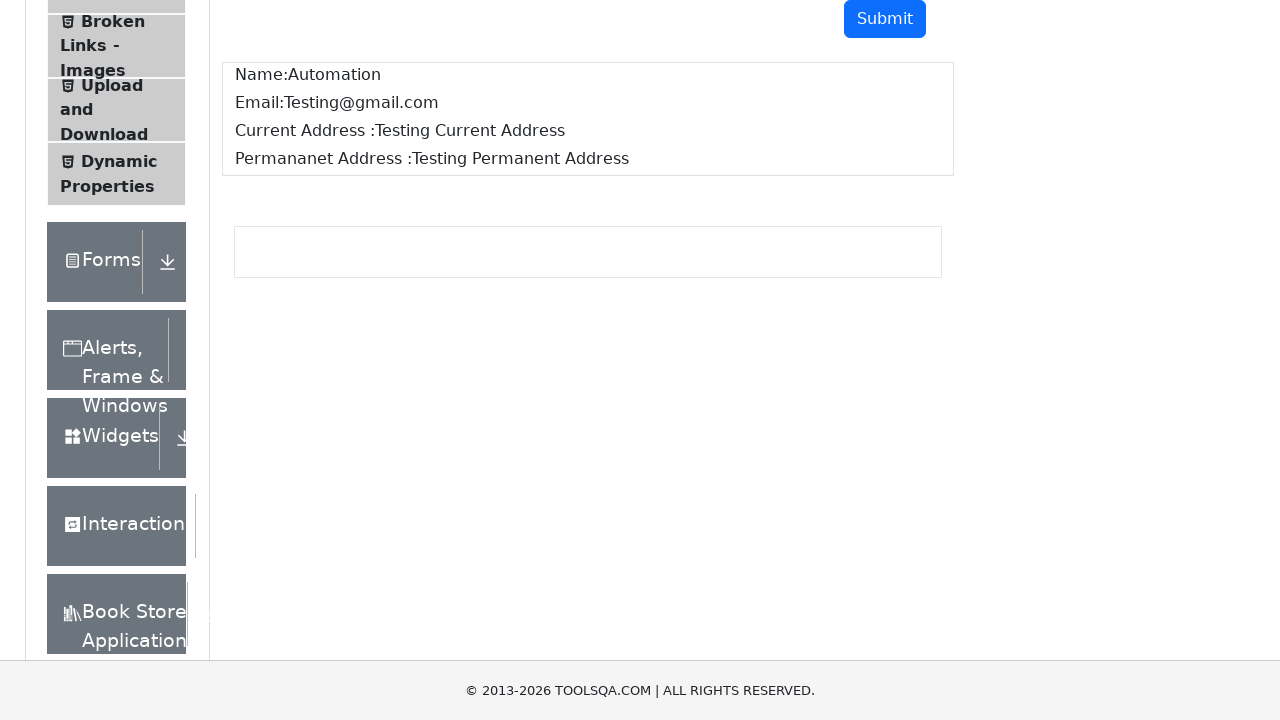

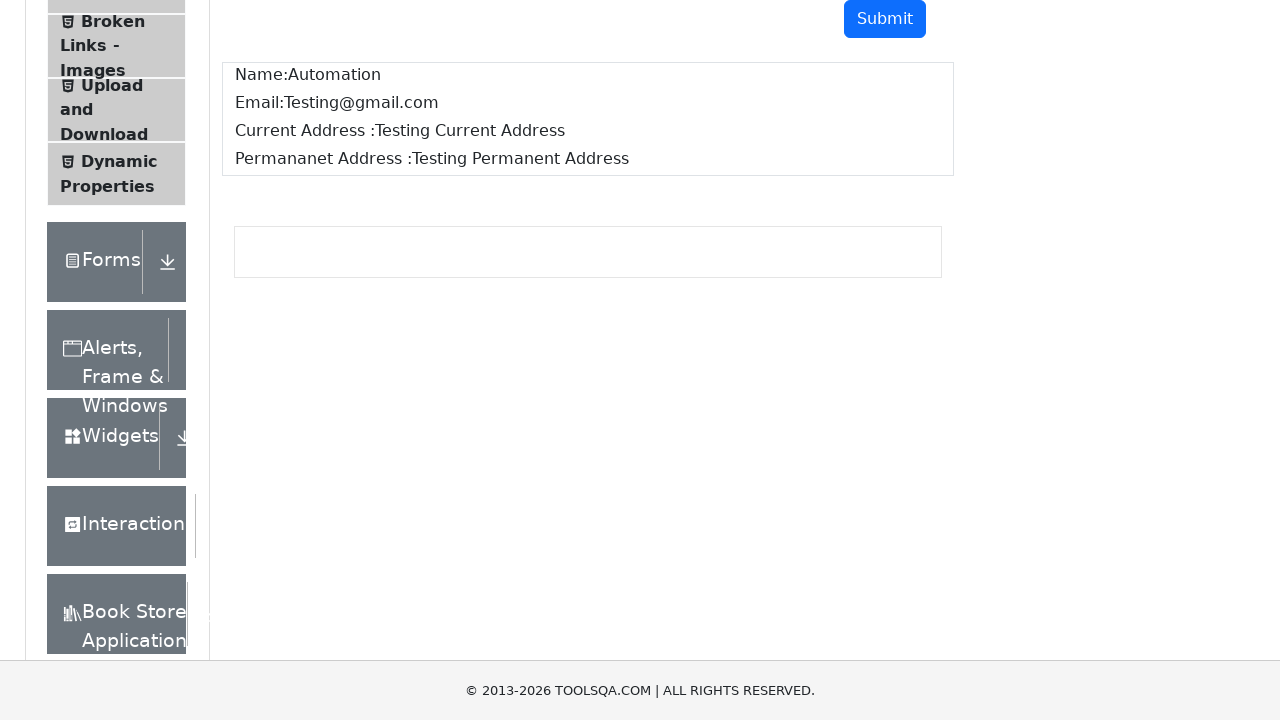